Tests complete sign-up form submission with valid data and verifies success confirmation message appears.

Starting URL: https://www.sharelane.com/cgi-bin/register.py

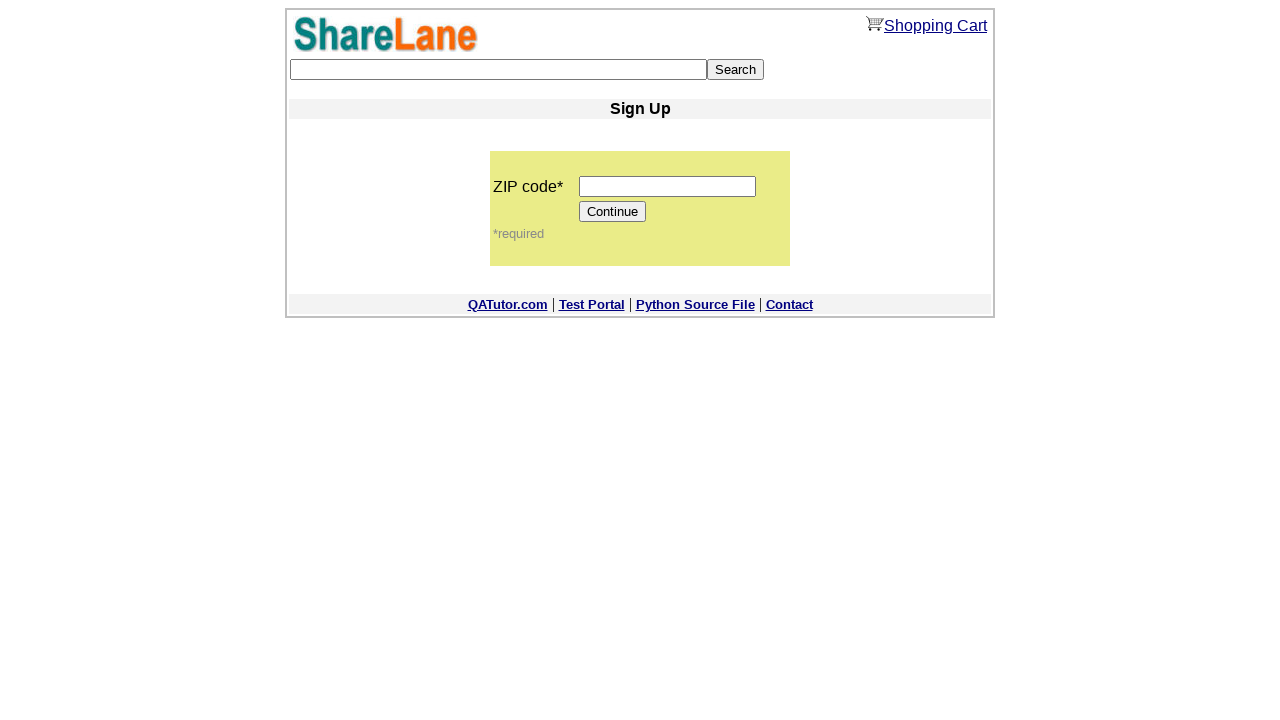

Filled zip code field with '12345' on input[name='zip_code']
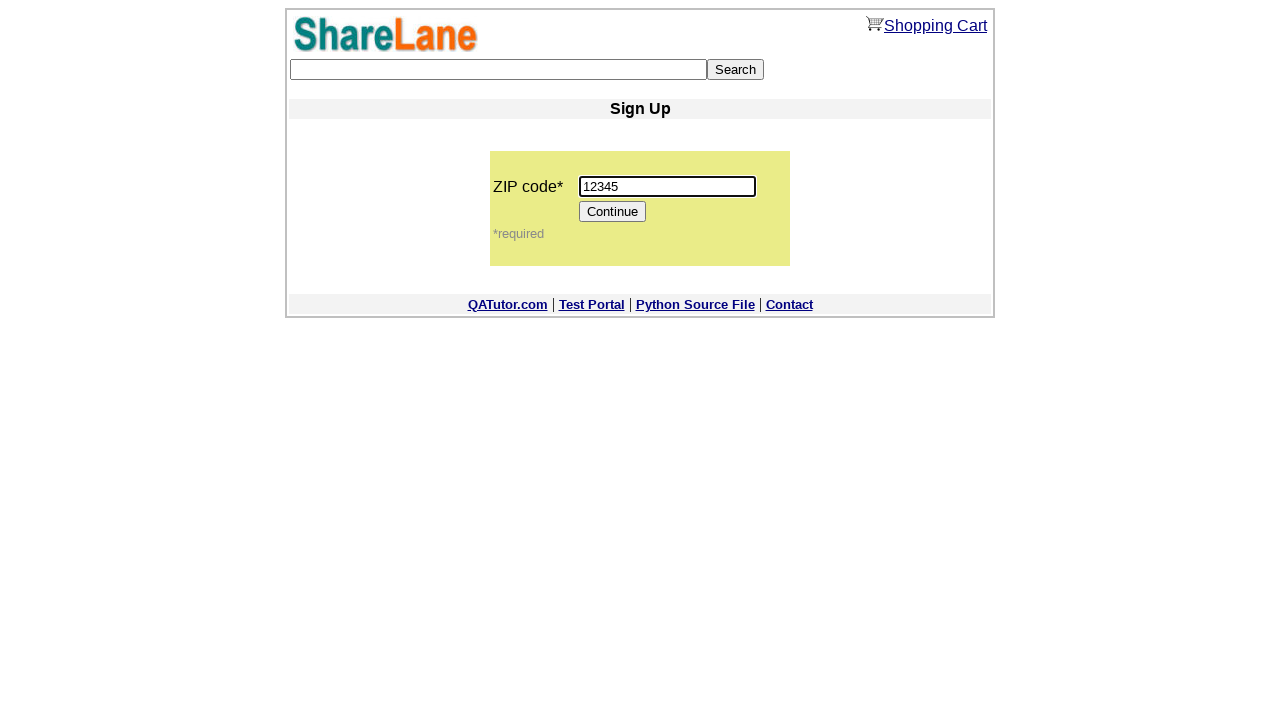

Clicked Continue button to proceed to registration form at (613, 212) on [value='Continue']
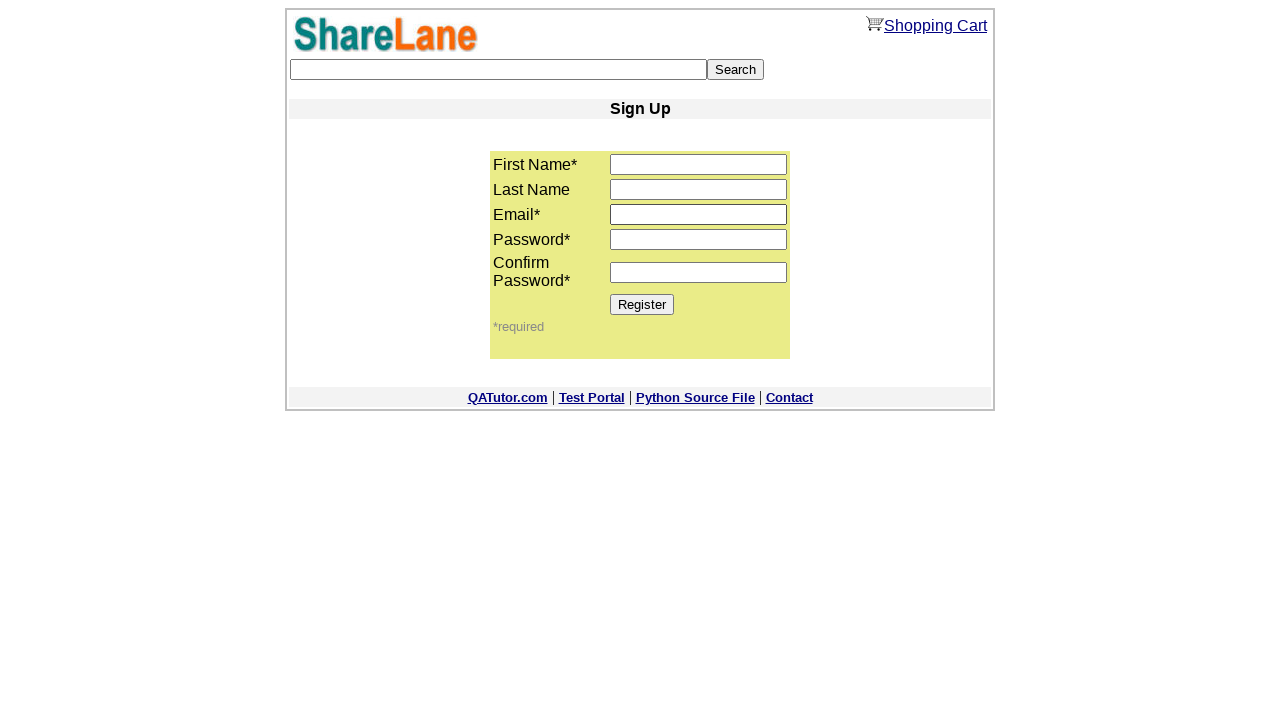

Registration form loaded and Register button is visible
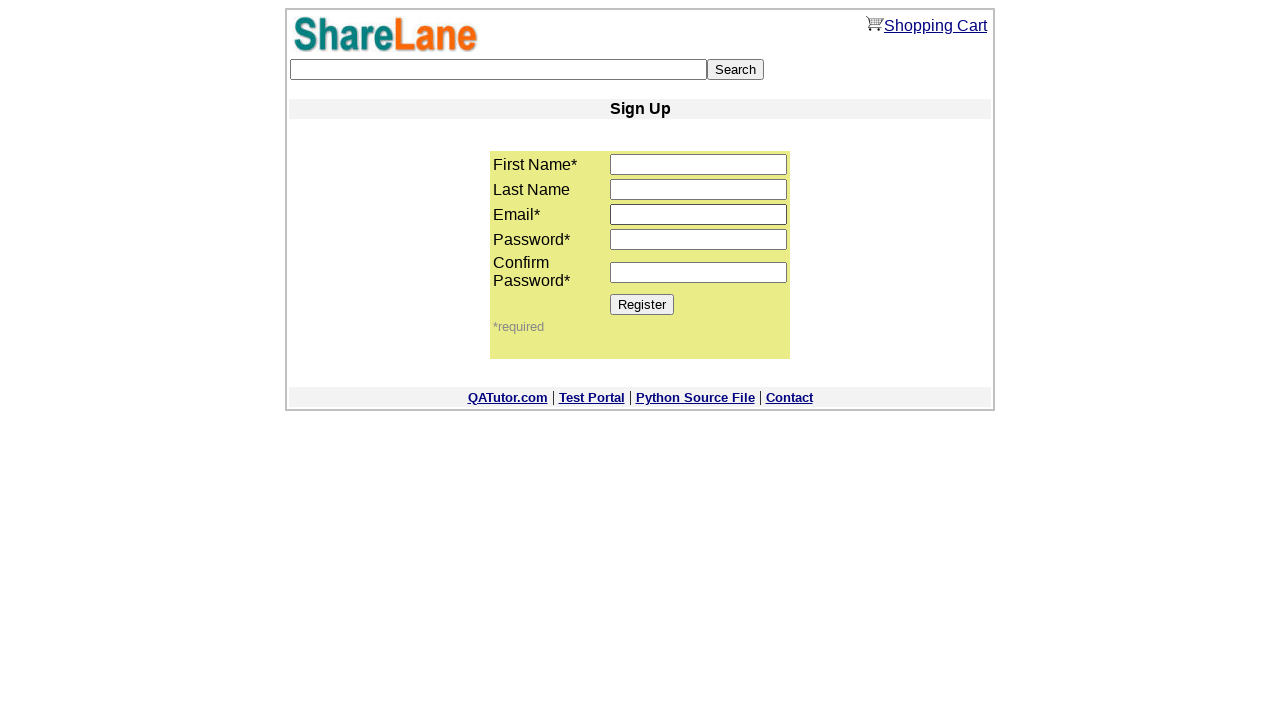

Filled first name field with 'Art' on input[name='first_name']
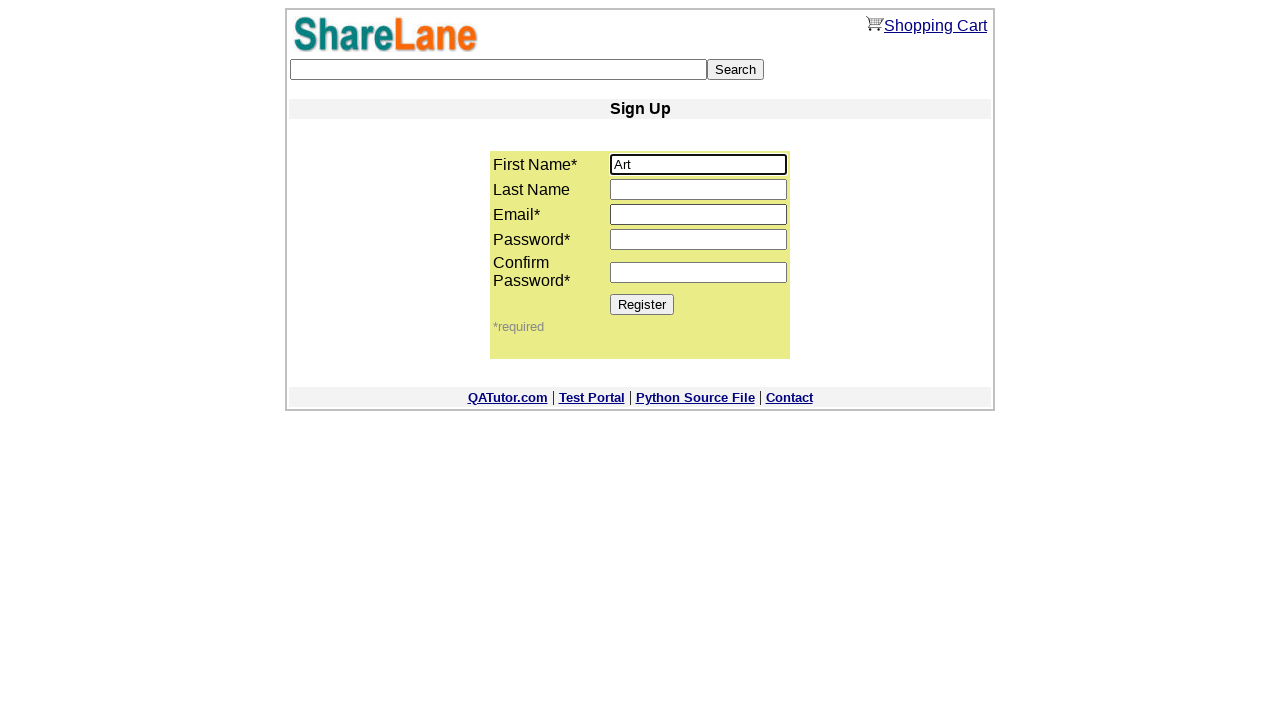

Filled email field with 'testuser847@mail.ru' on input[name='email']
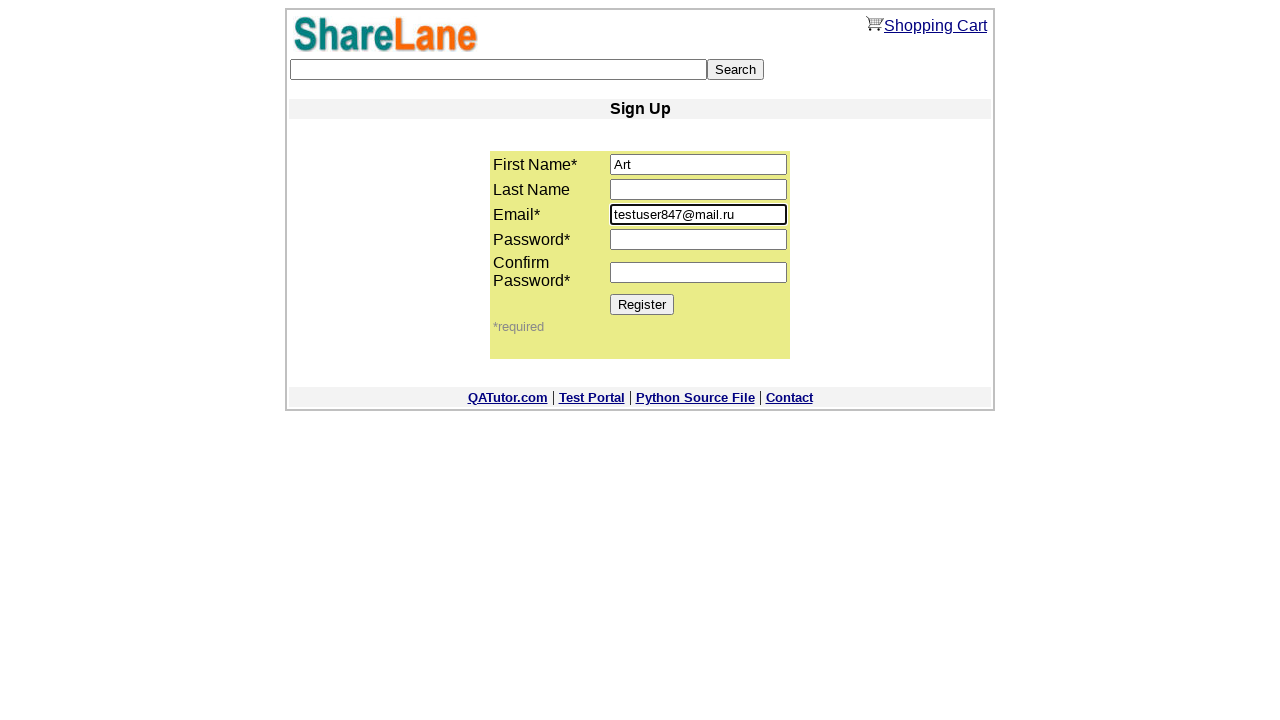

Filled password field with '12345' on input[name='password1']
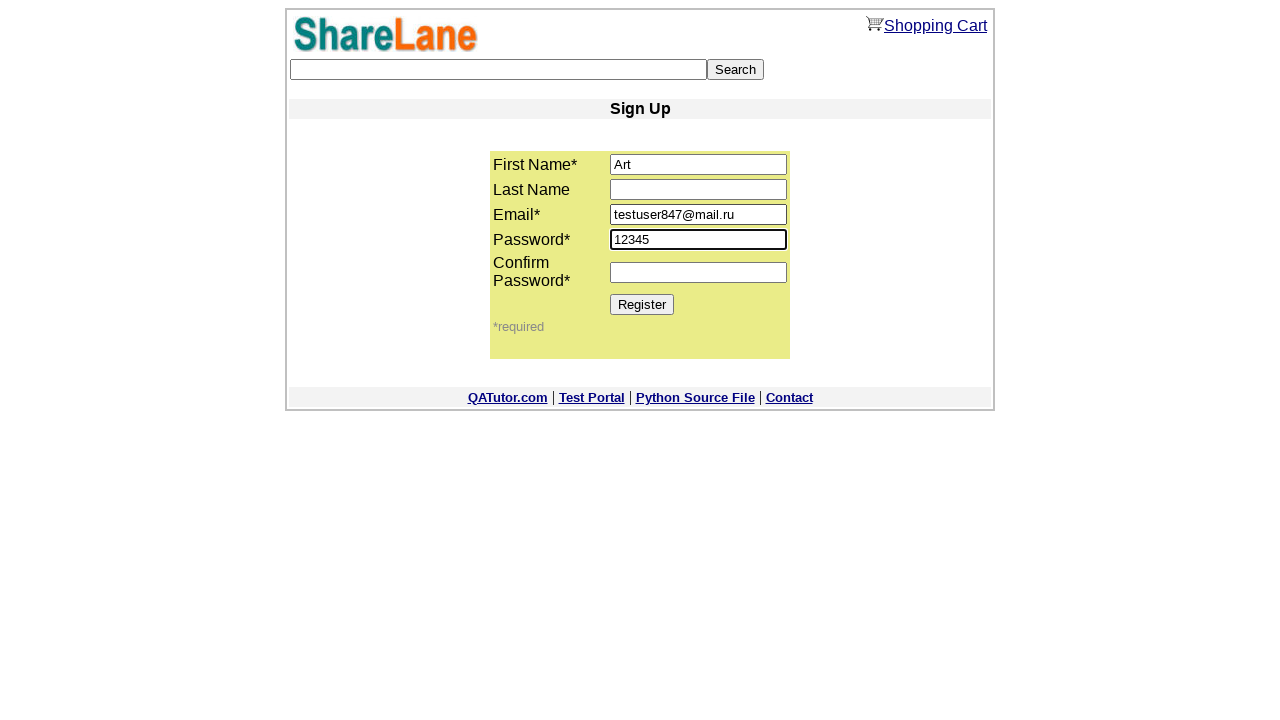

Filled password confirmation field with '12345' on input[name='password2']
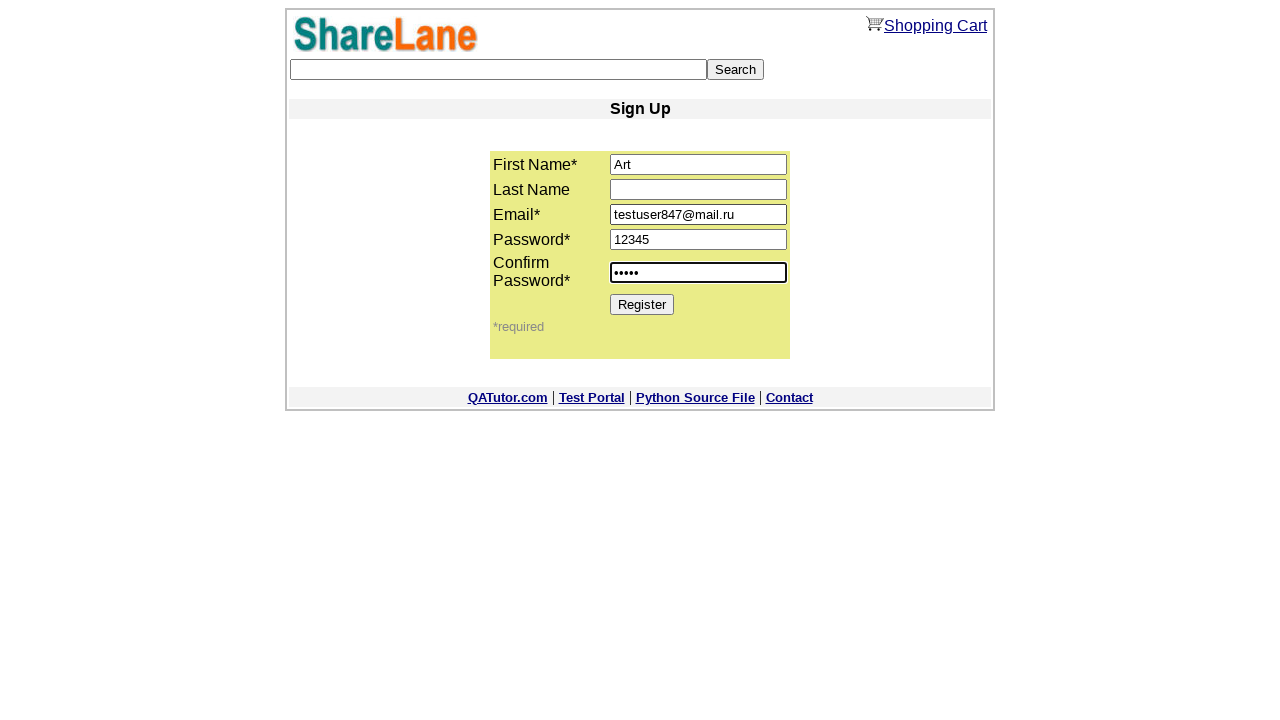

Clicked Register button to submit sign-up form at (642, 304) on [value='Register']
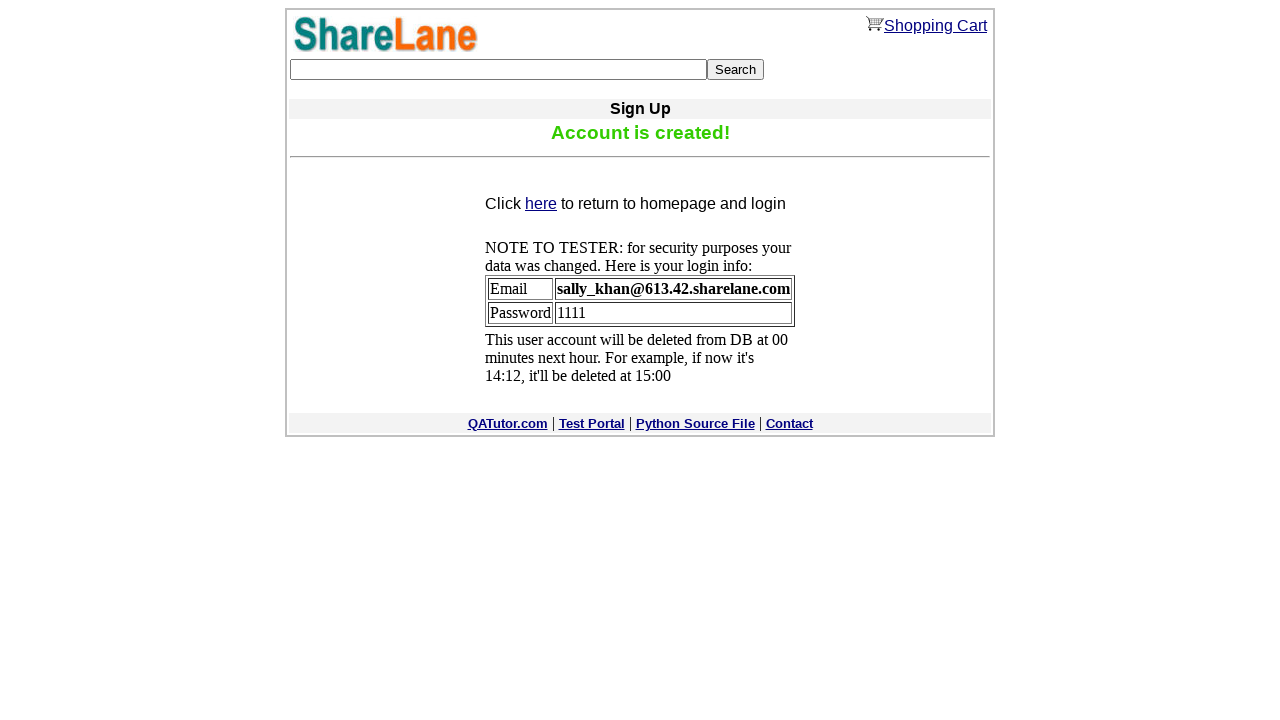

Success confirmation message appeared, sign-up completed
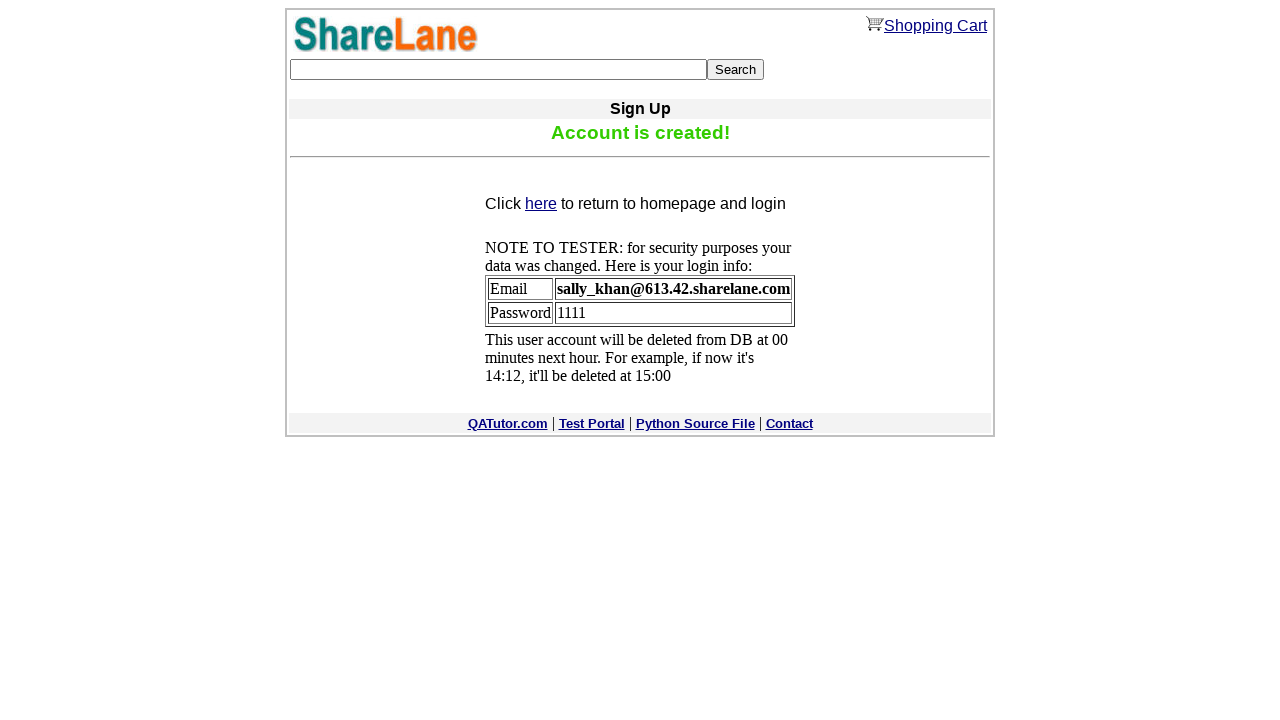

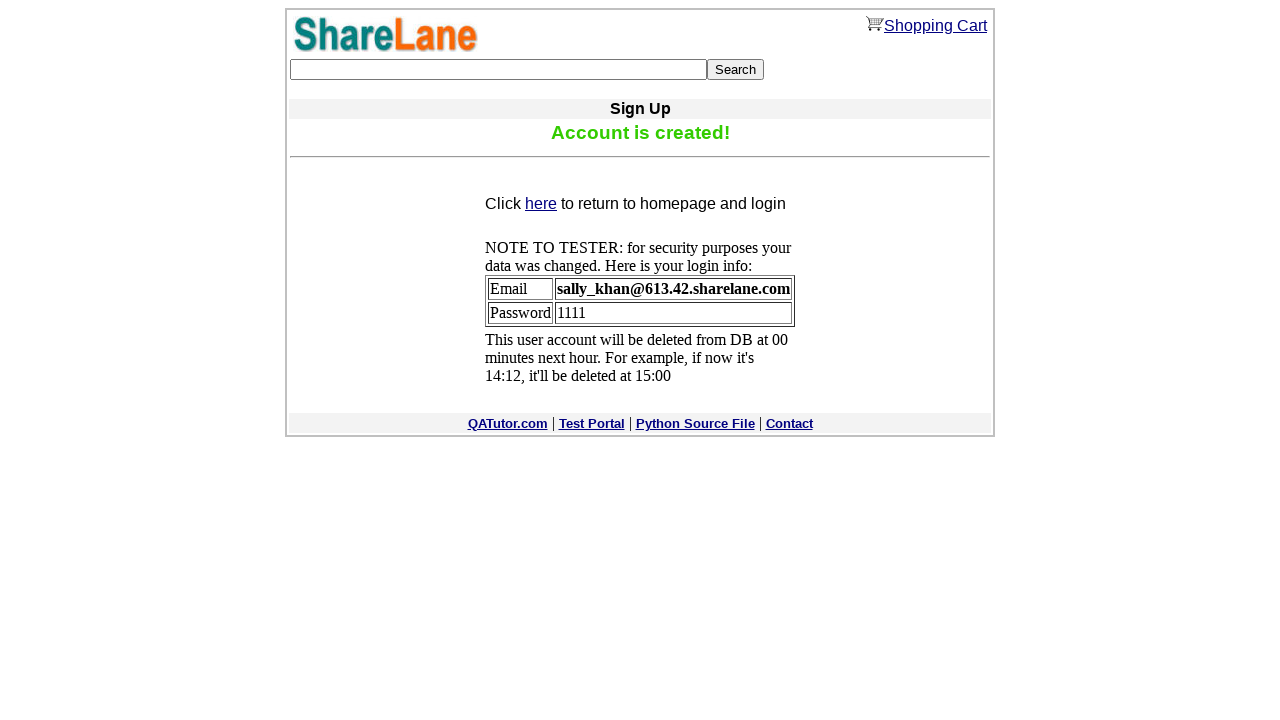